Verifies that the aside section contains an image or video element

Starting URL: https://finndude.github.io/DBI-Coursework/People-Search/people-search.html

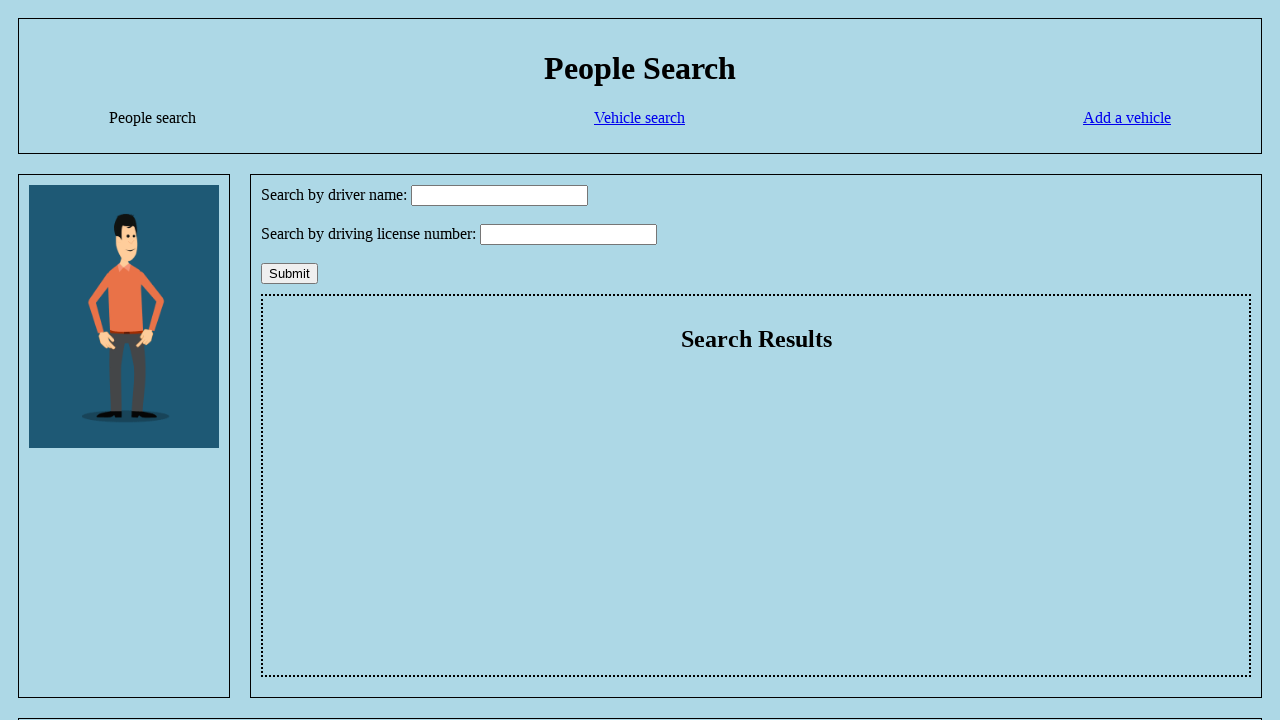

Navigated to People Search page
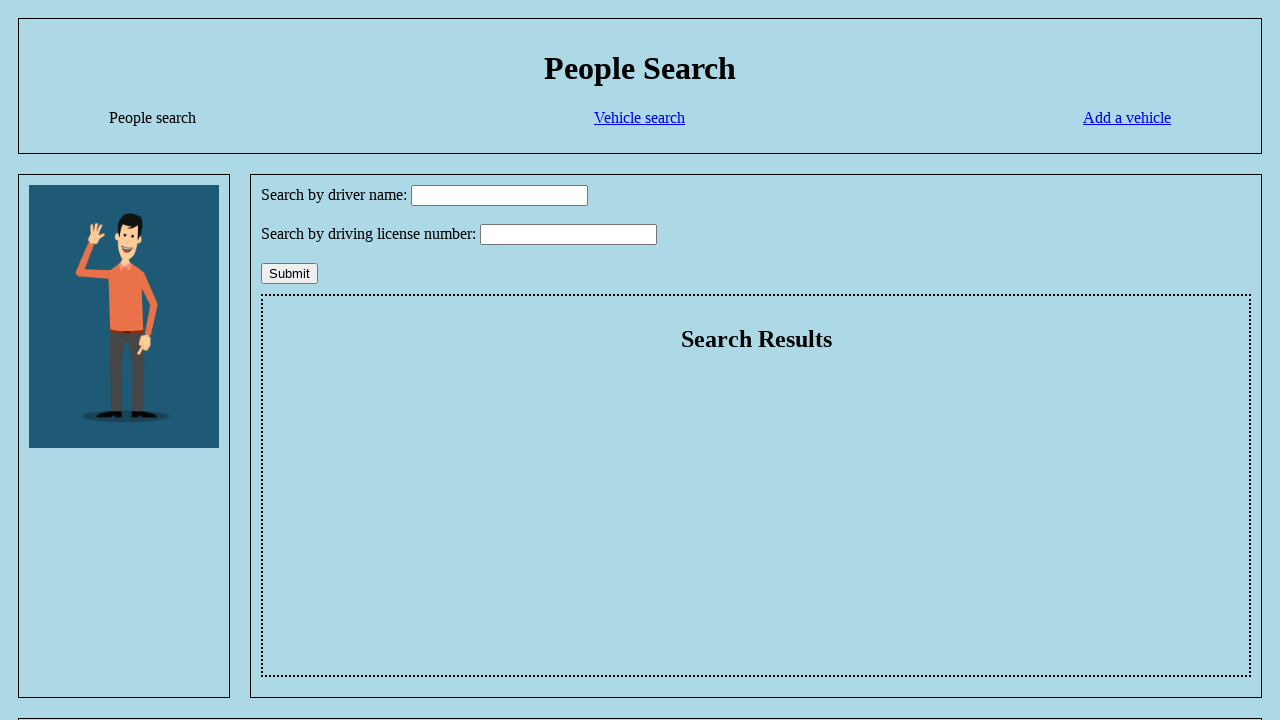

Counted image elements in aside section
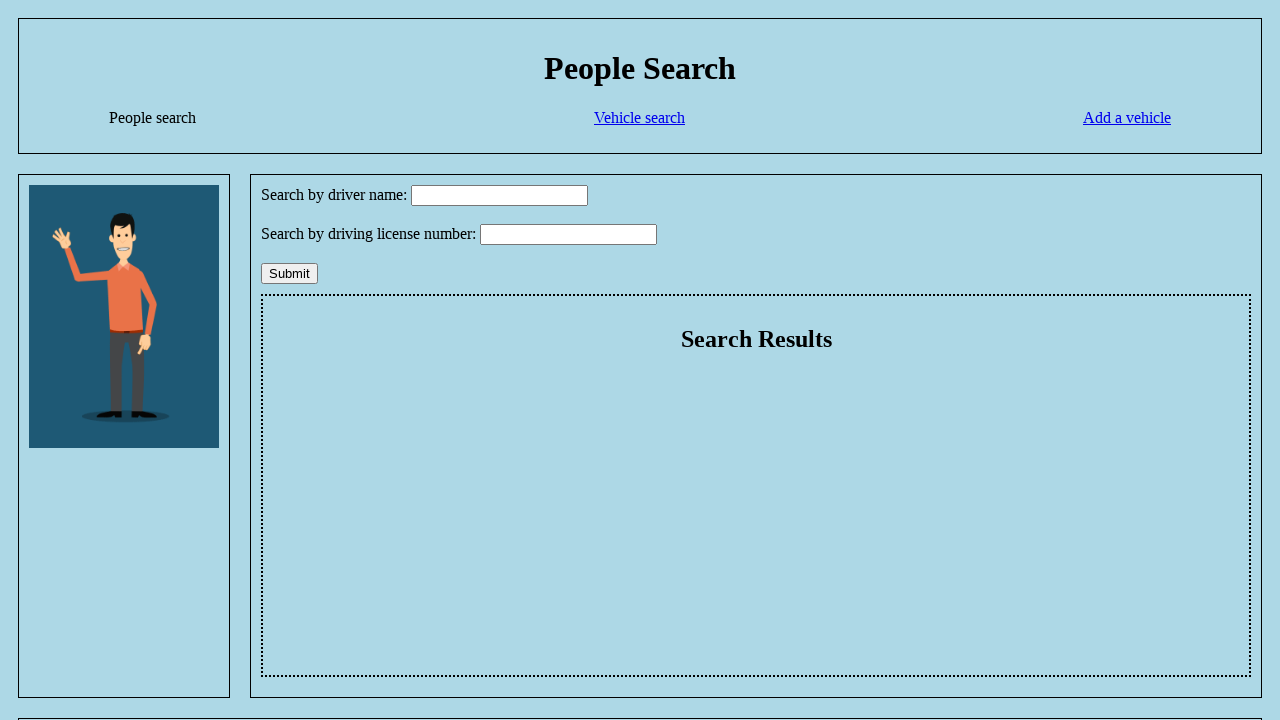

Counted video elements in aside section
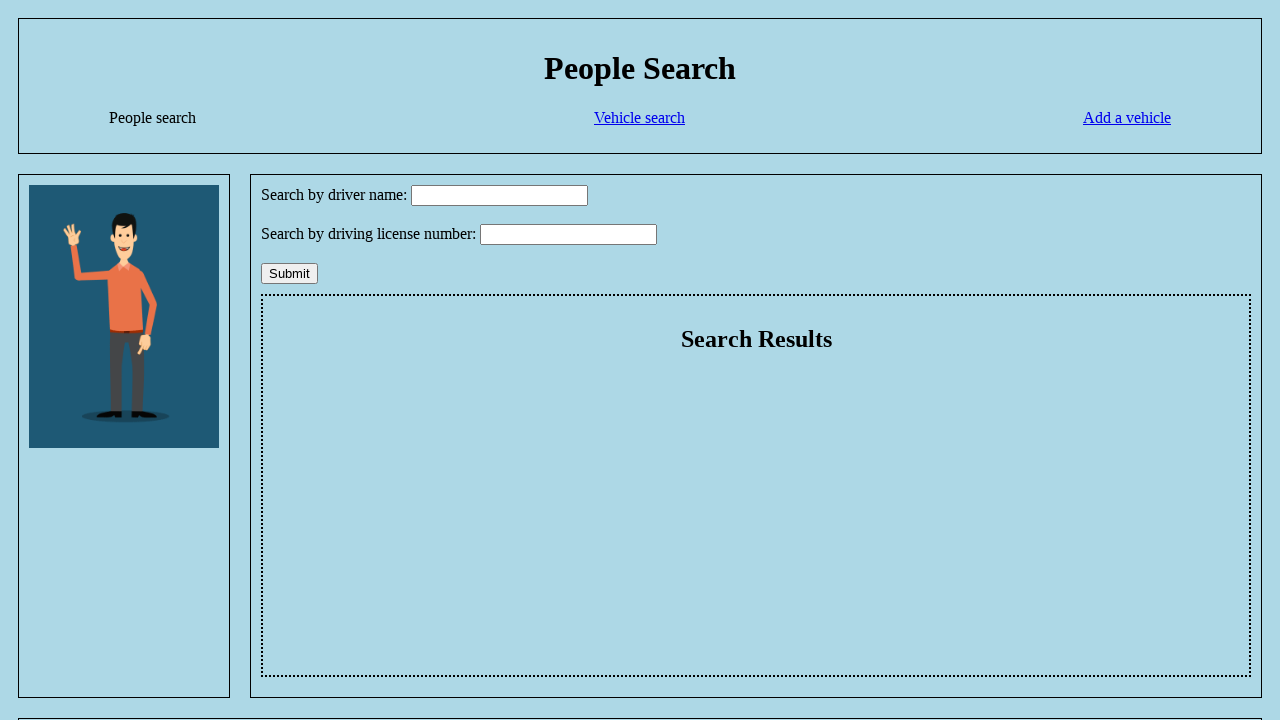

Verified that aside section contains at least one image or video element
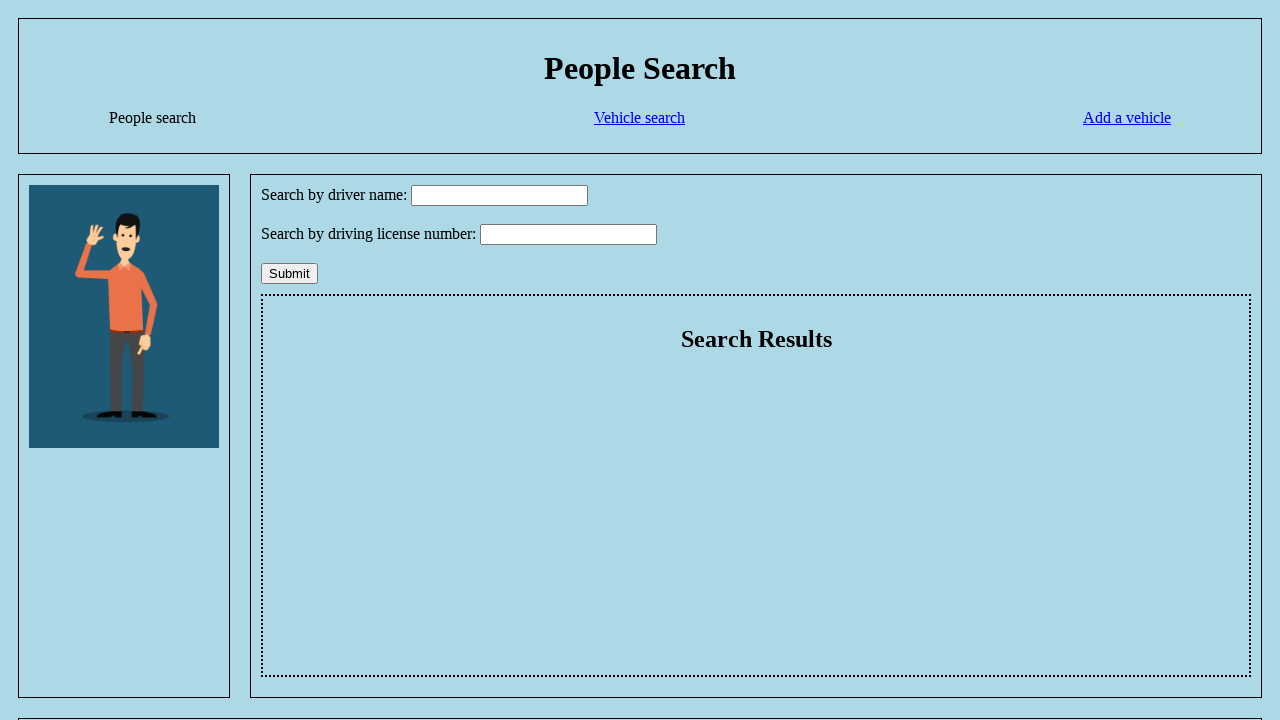

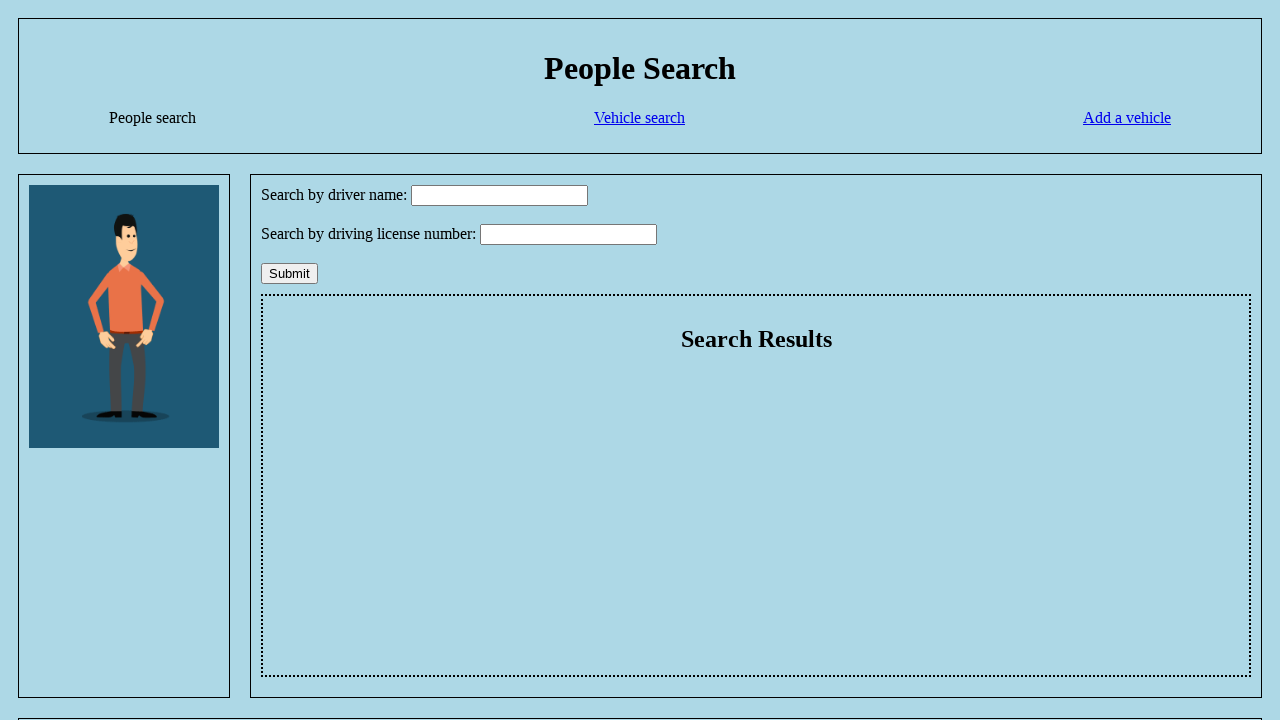